Navigates to a Vietnamese news website's economics section, scrolls down to load all content dynamically, and verifies that article elements are displayed on the page.

Starting URL: https://thanhnien.vn/kinh-te.htm

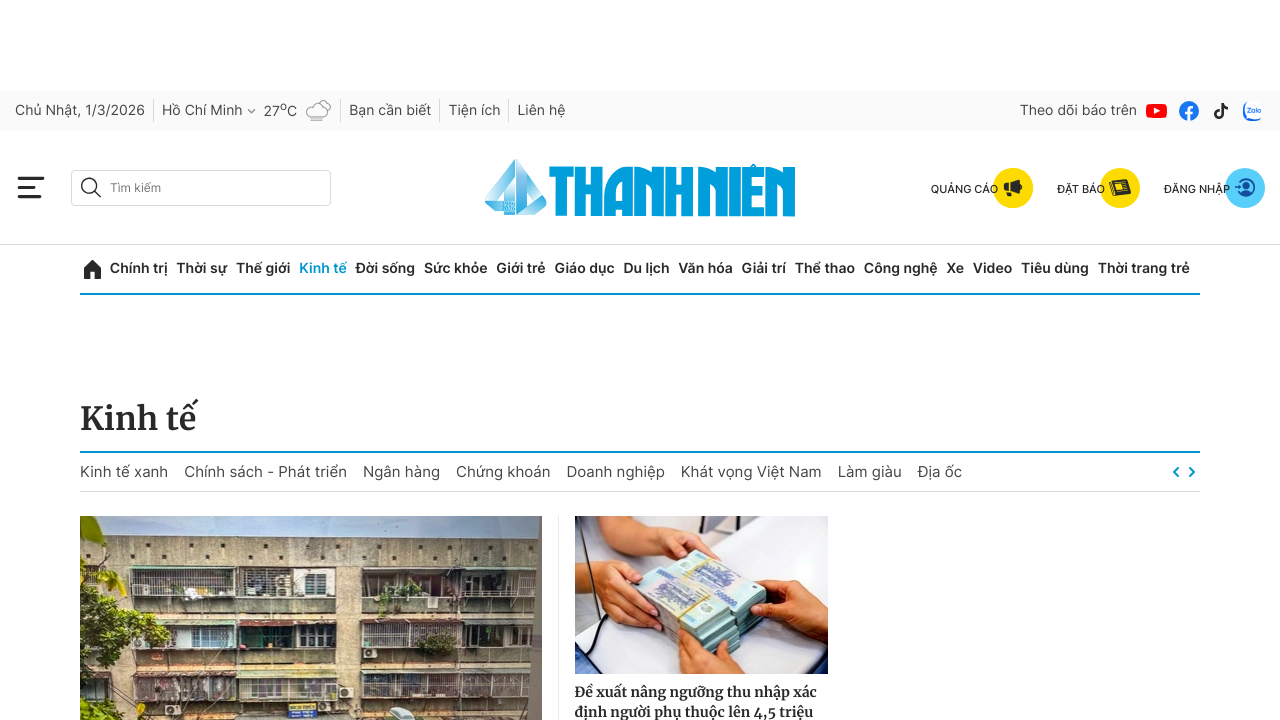

Initial page content loaded - '.box-category-middle' selector found
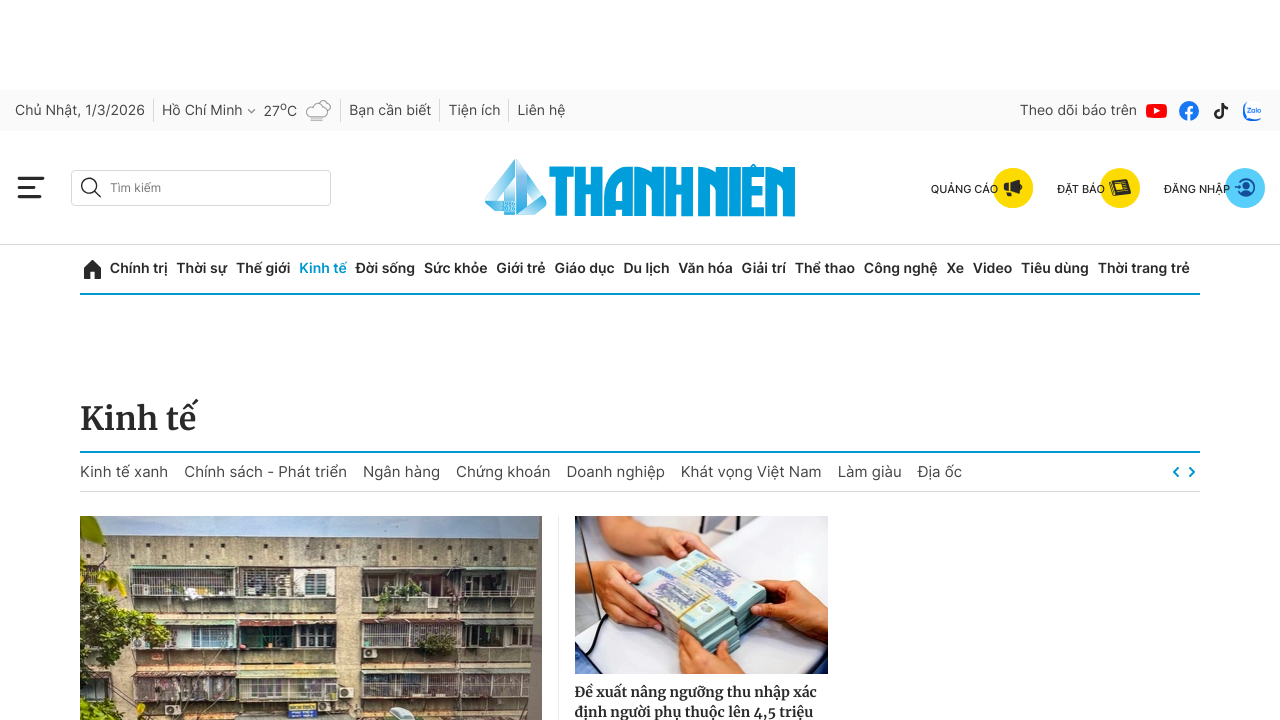

Retrieved initial scroll height of page body
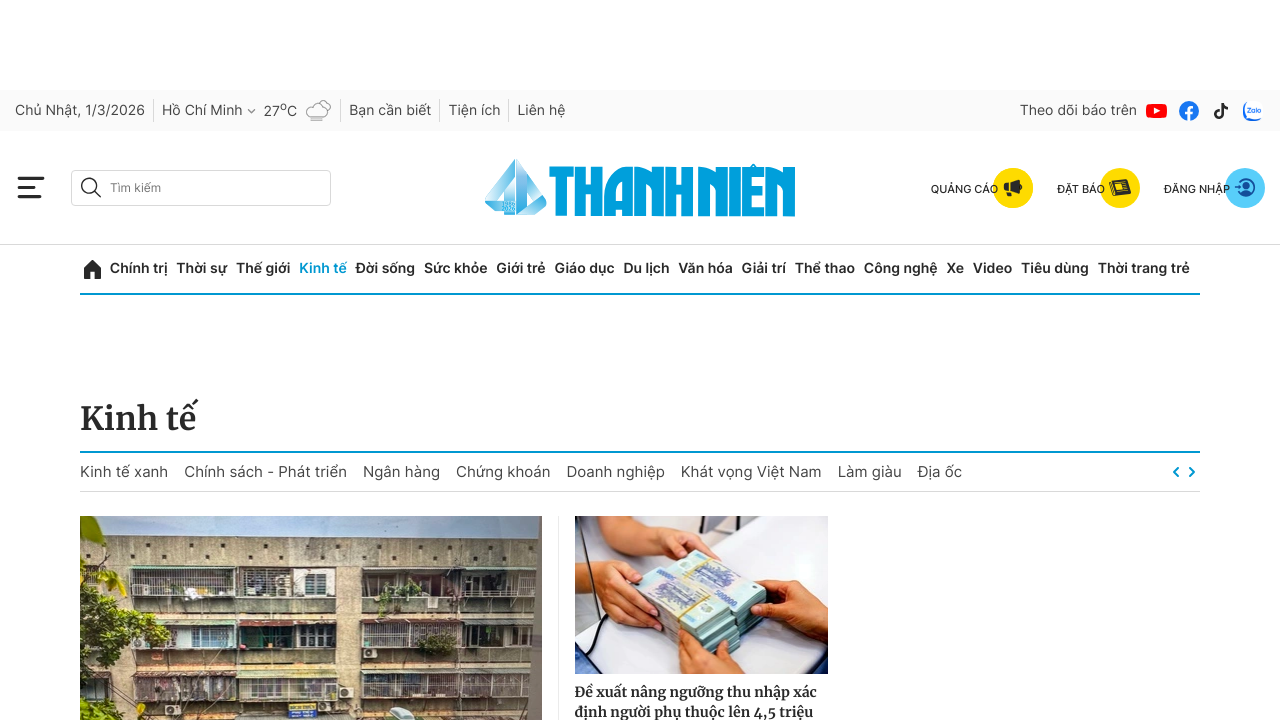

Scrolled page to bottom
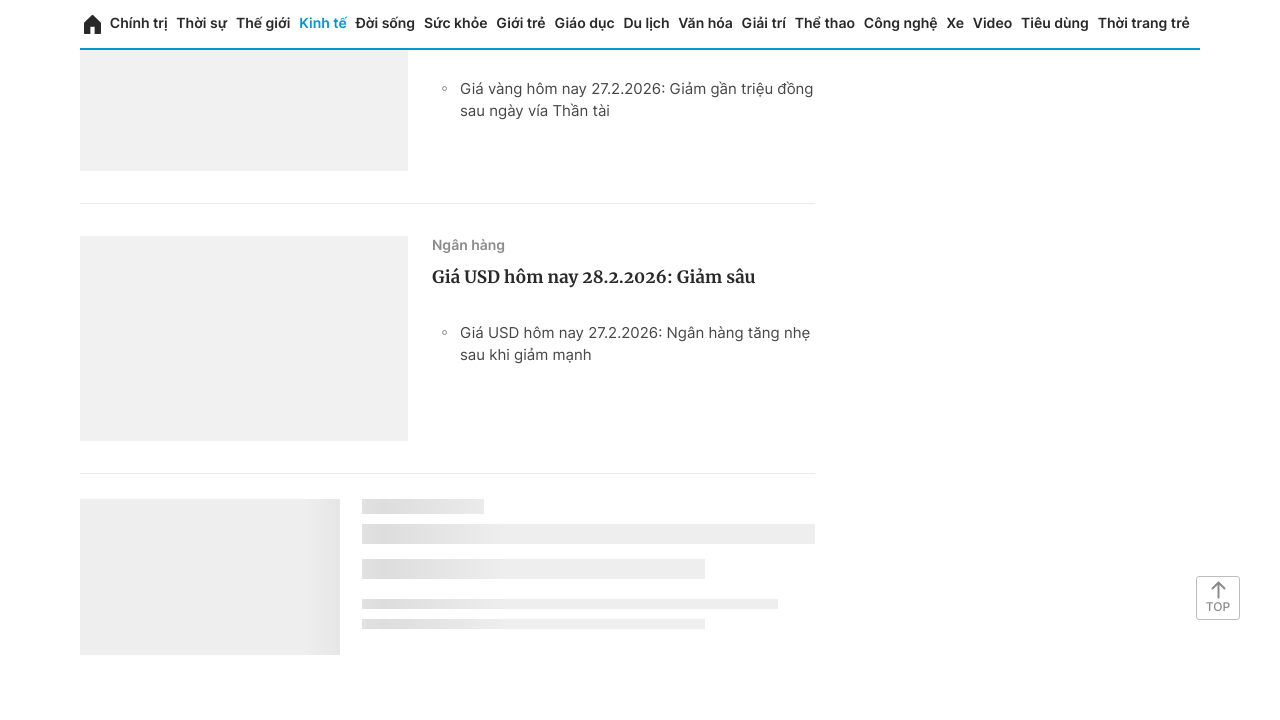

Waited 2 seconds for dynamic content to load
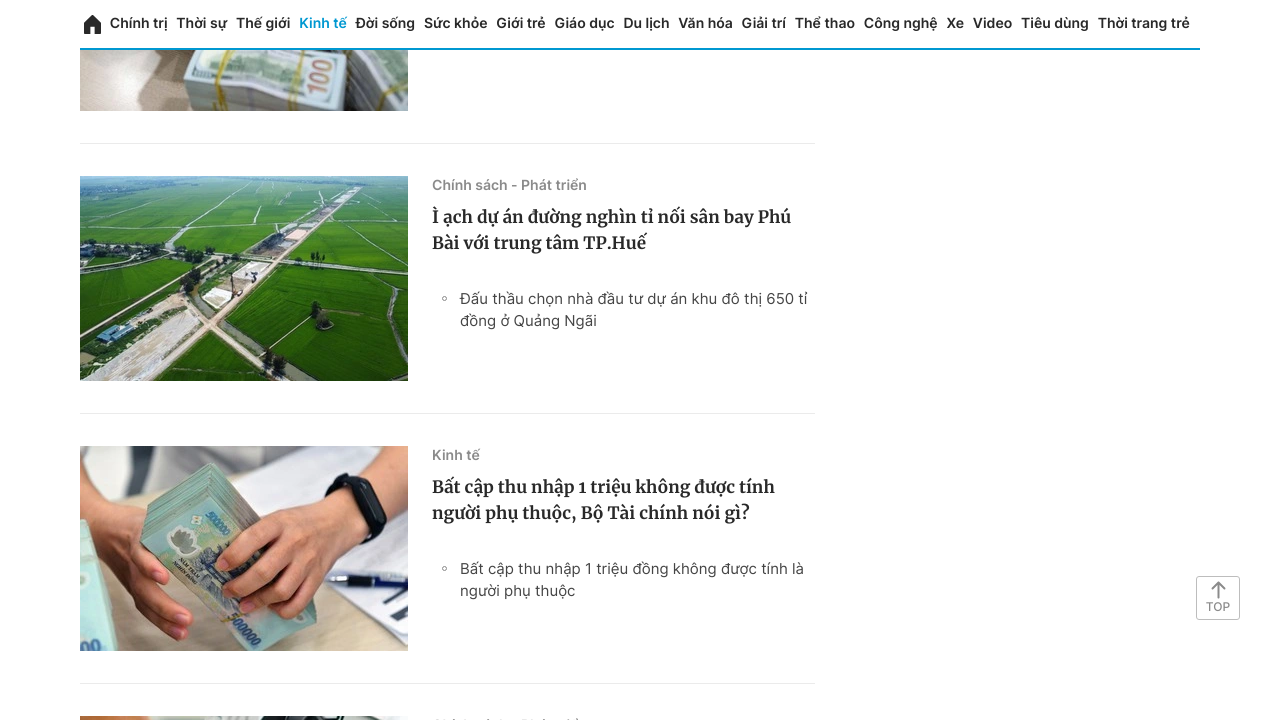

Retrieved new scroll height after loading
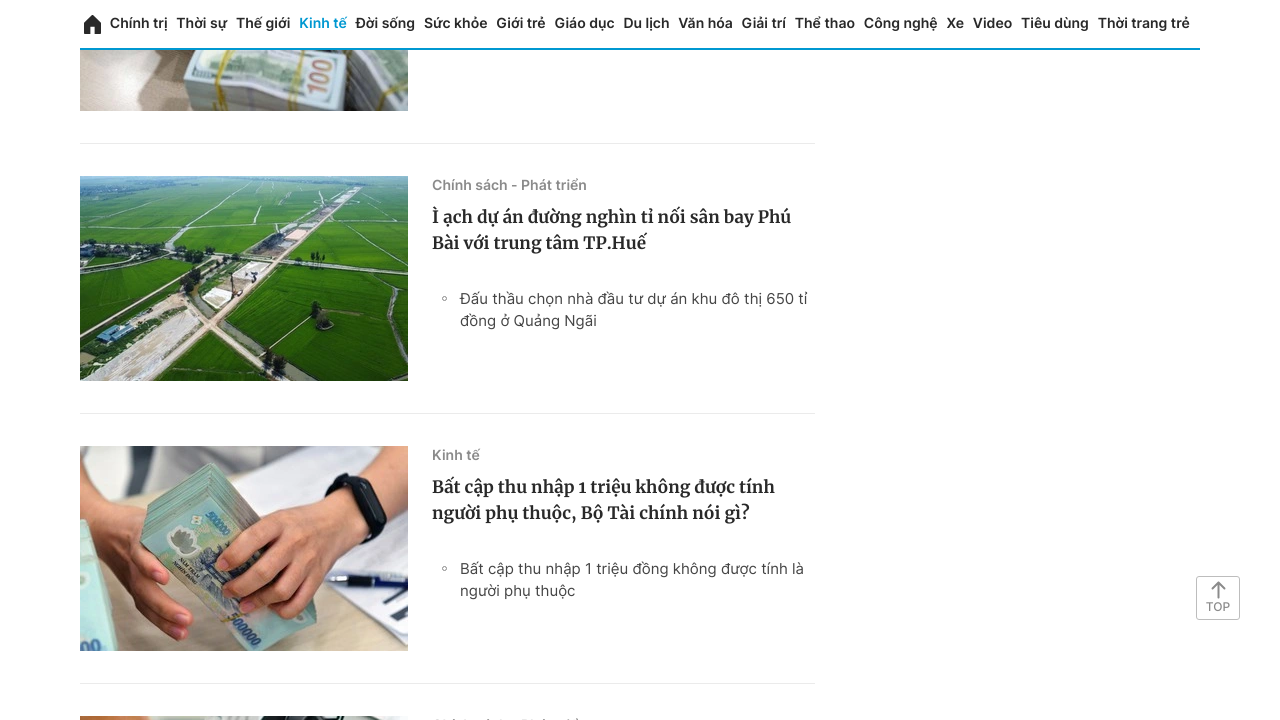

Scrolled page to bottom
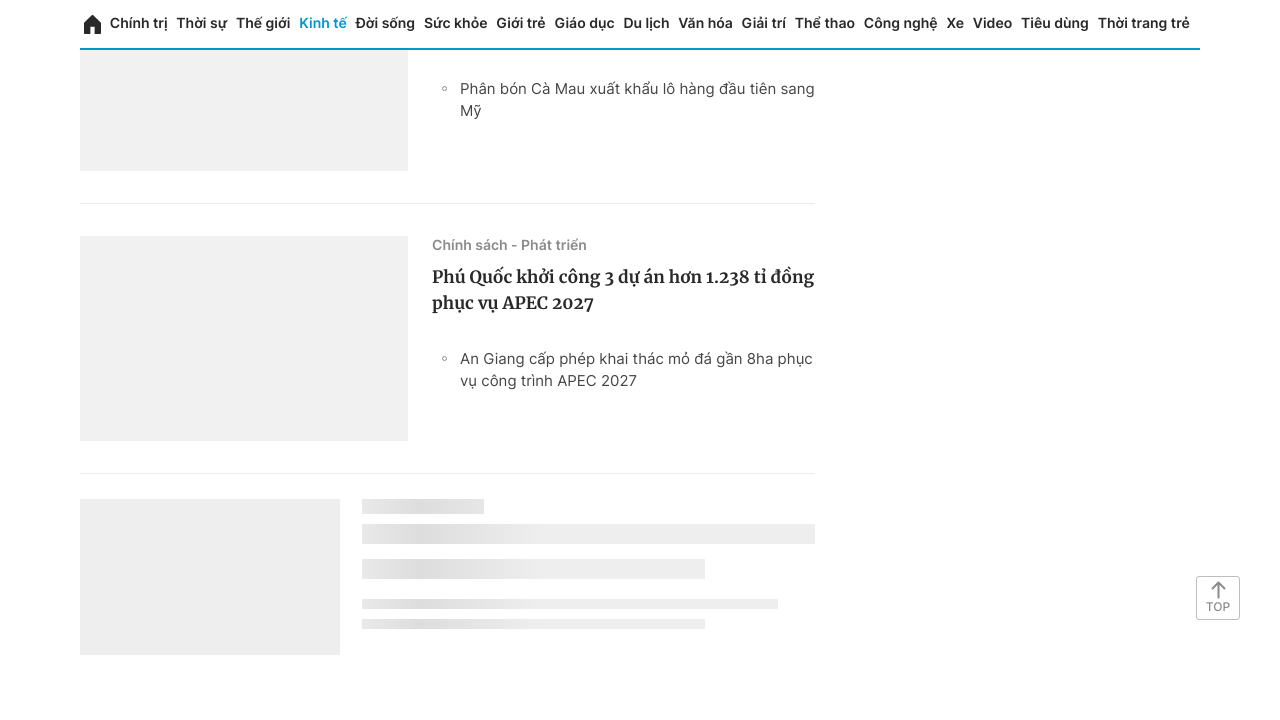

Waited 2 seconds for dynamic content to load
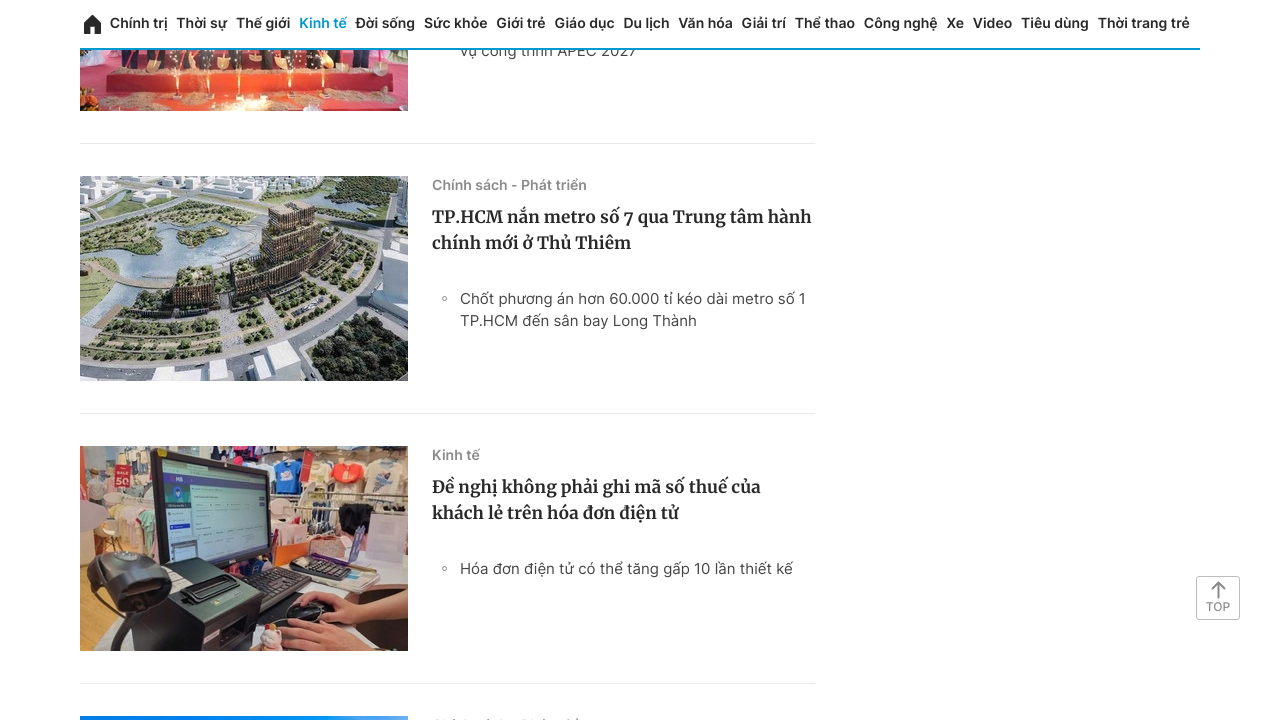

Retrieved new scroll height after loading
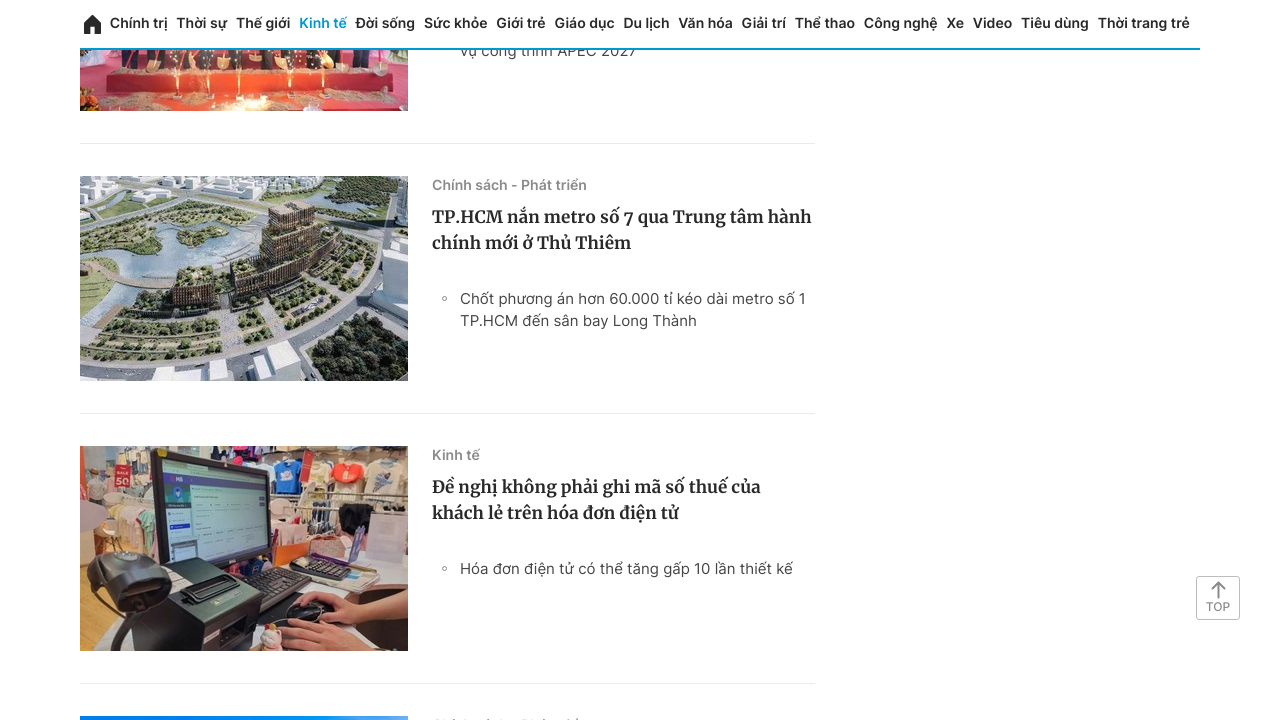

Scrolled page to bottom
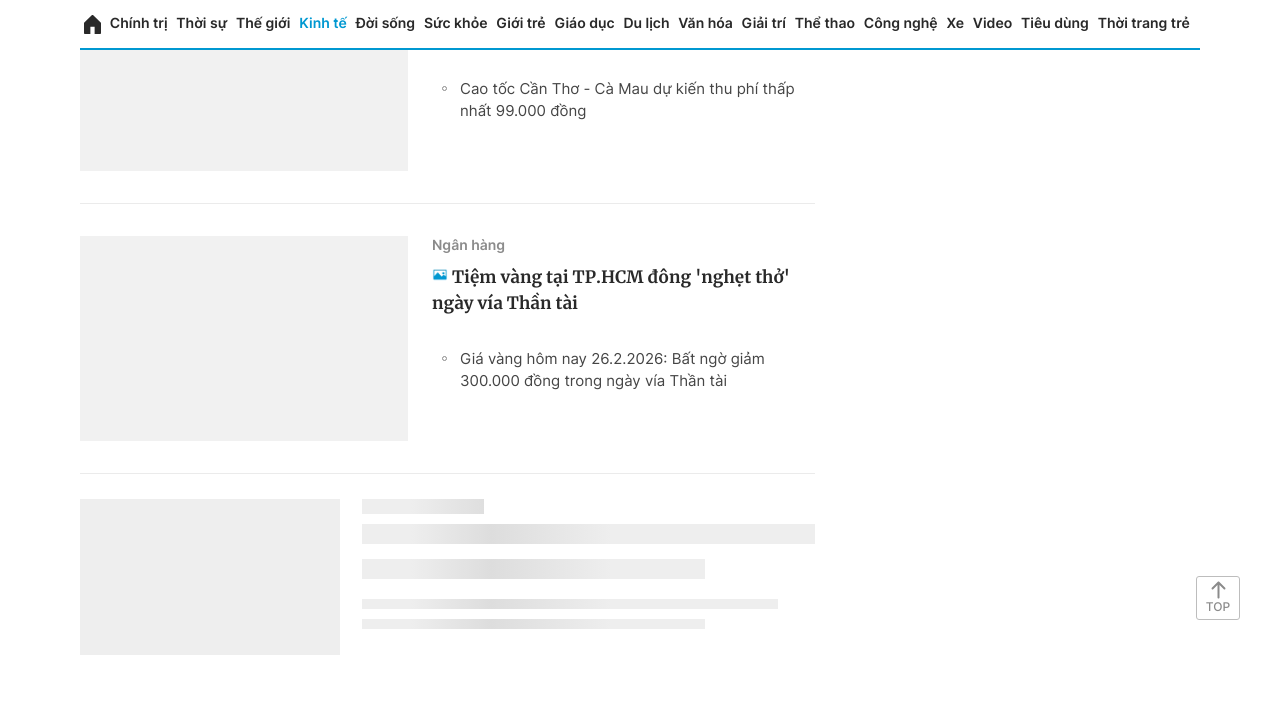

Waited 2 seconds for dynamic content to load
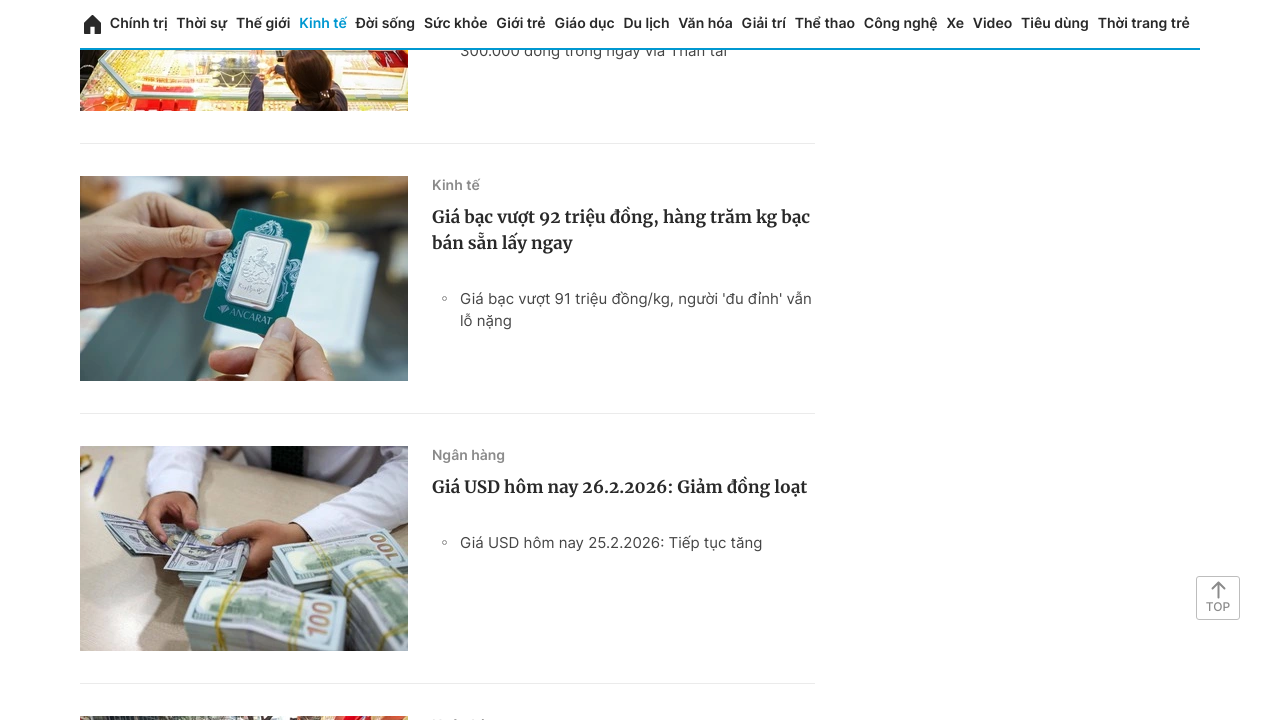

Retrieved new scroll height after loading
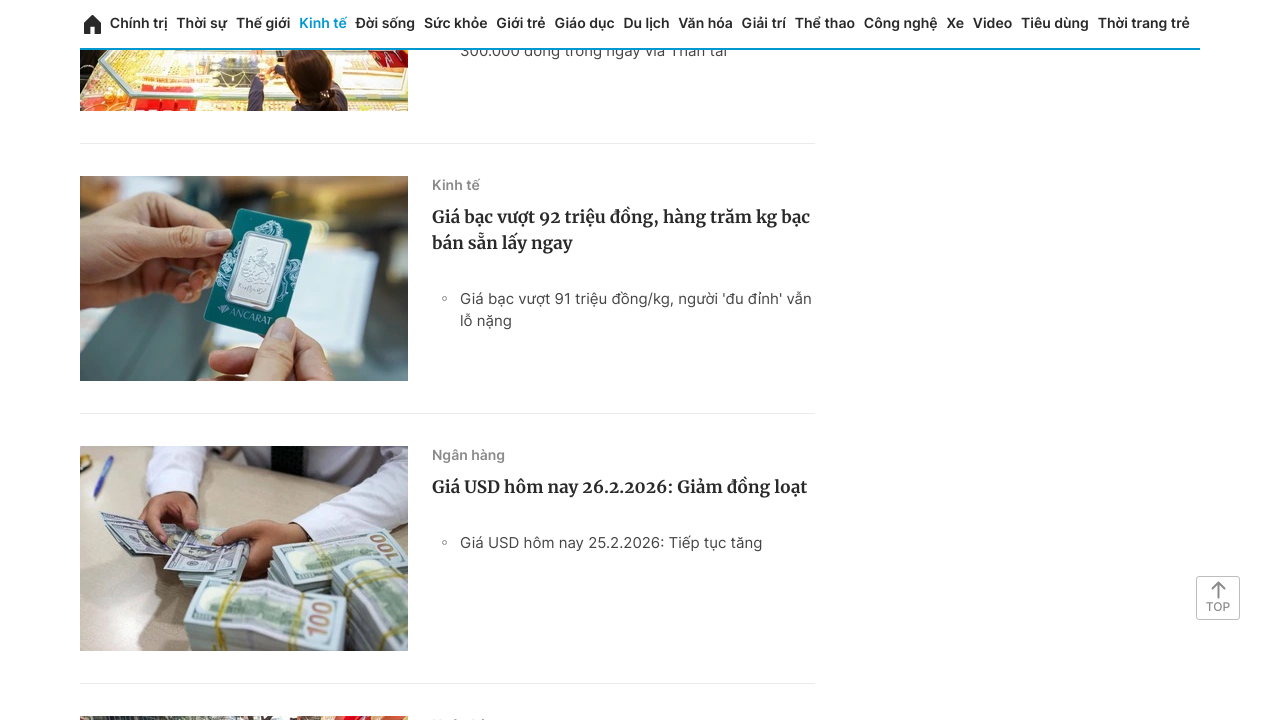

Scrolled page to bottom
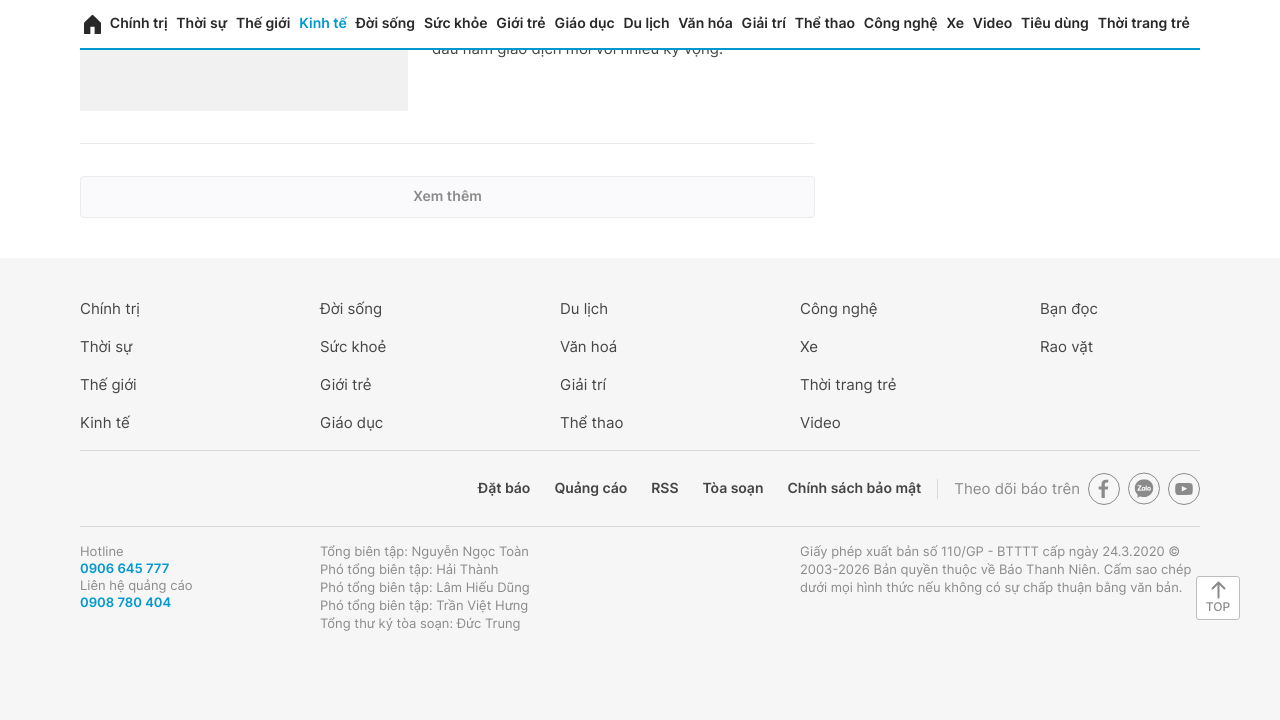

Waited 2 seconds for dynamic content to load
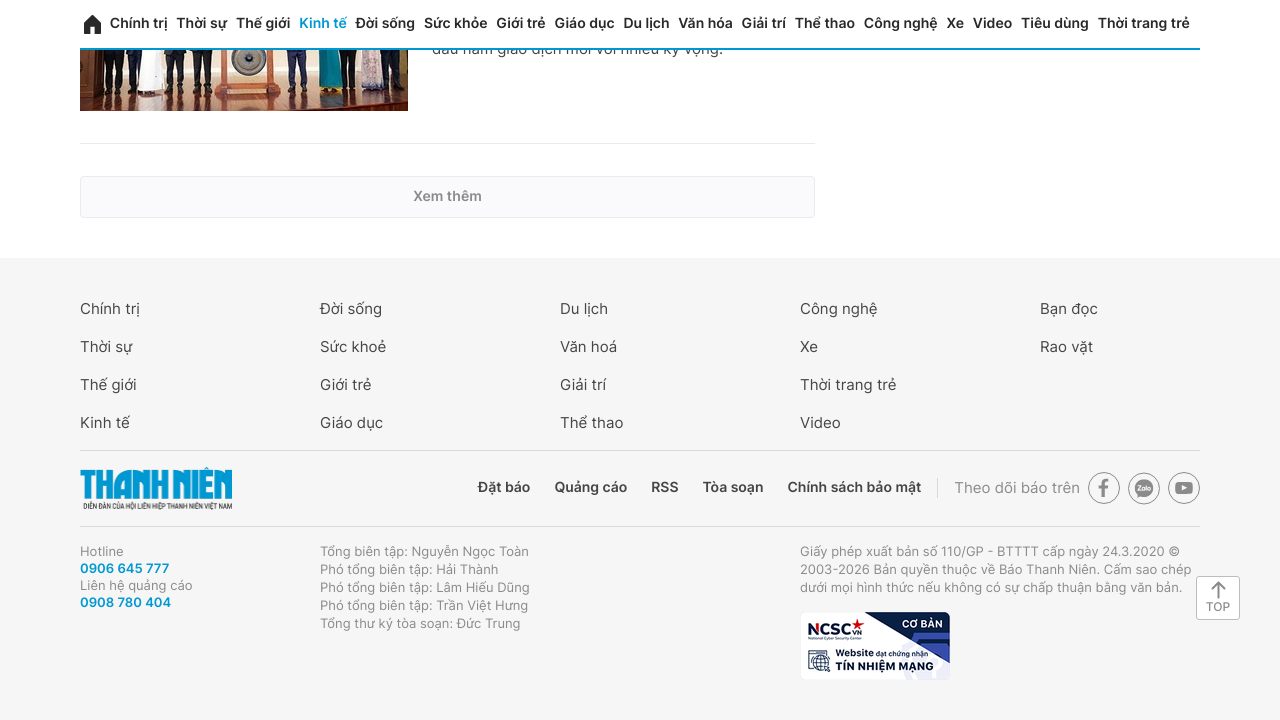

Retrieved new scroll height after loading
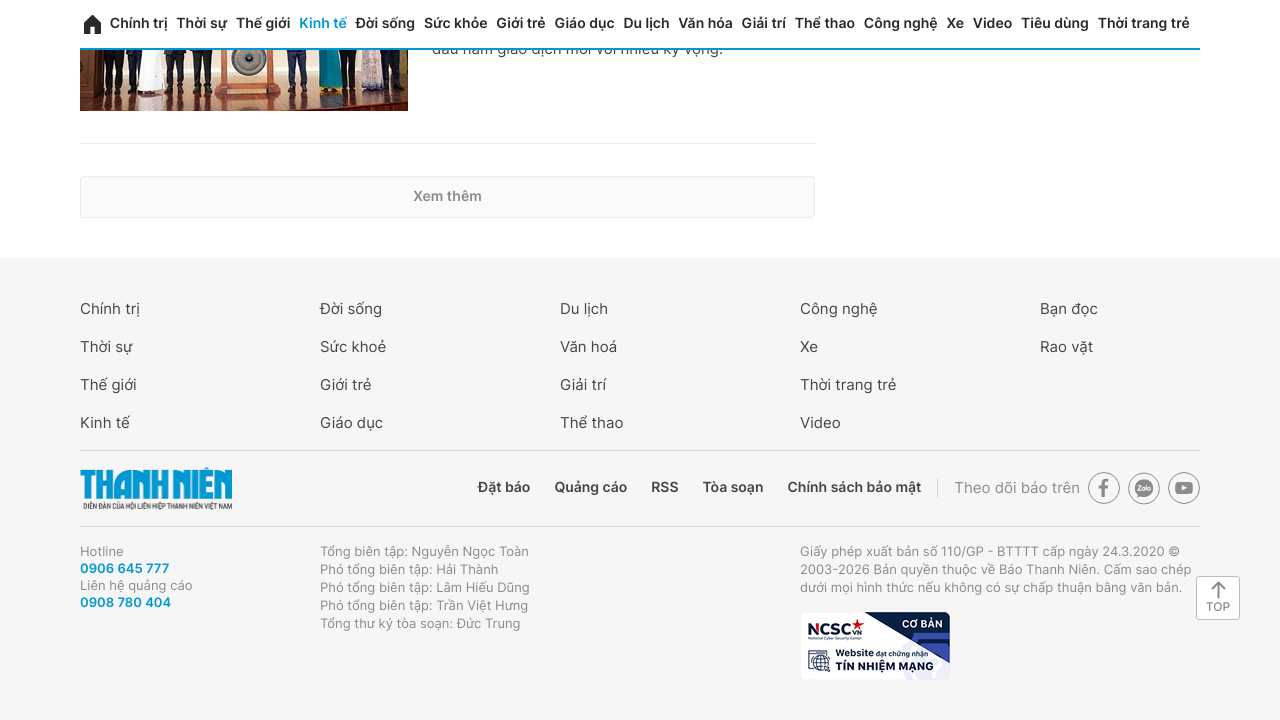

Scroll height unchanged - all content loaded
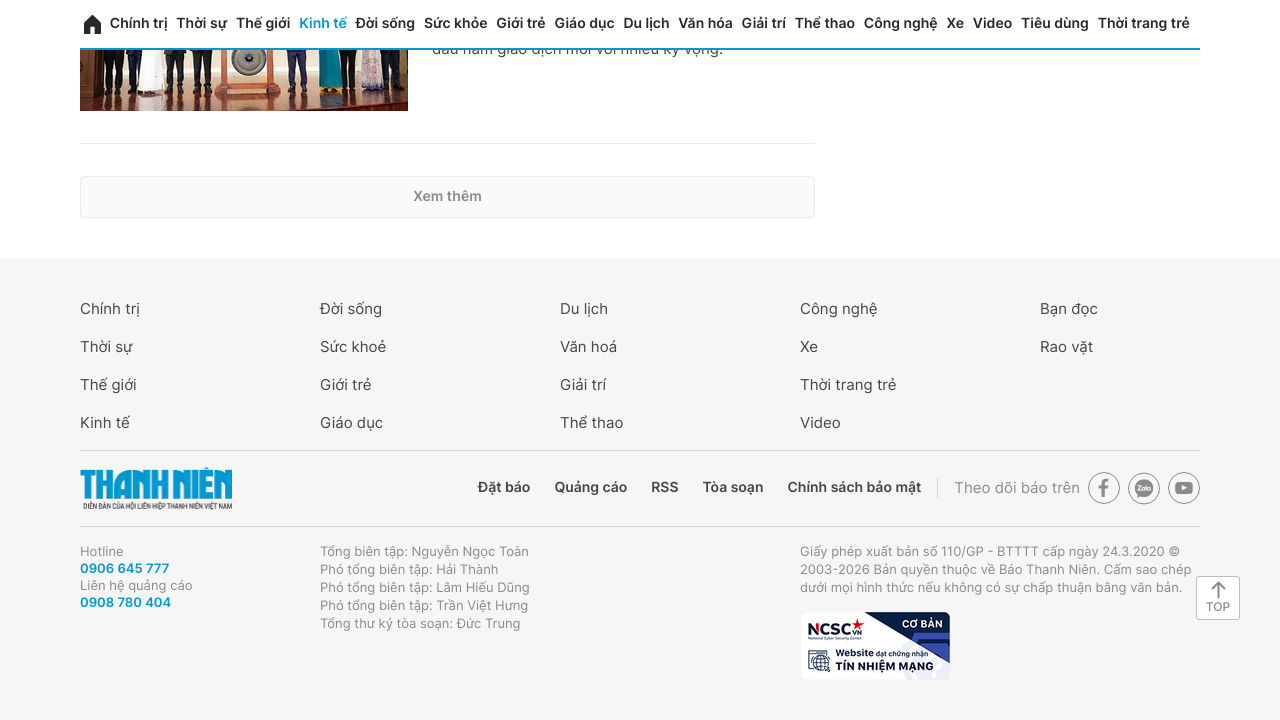

Article elements verified - article title selectors found
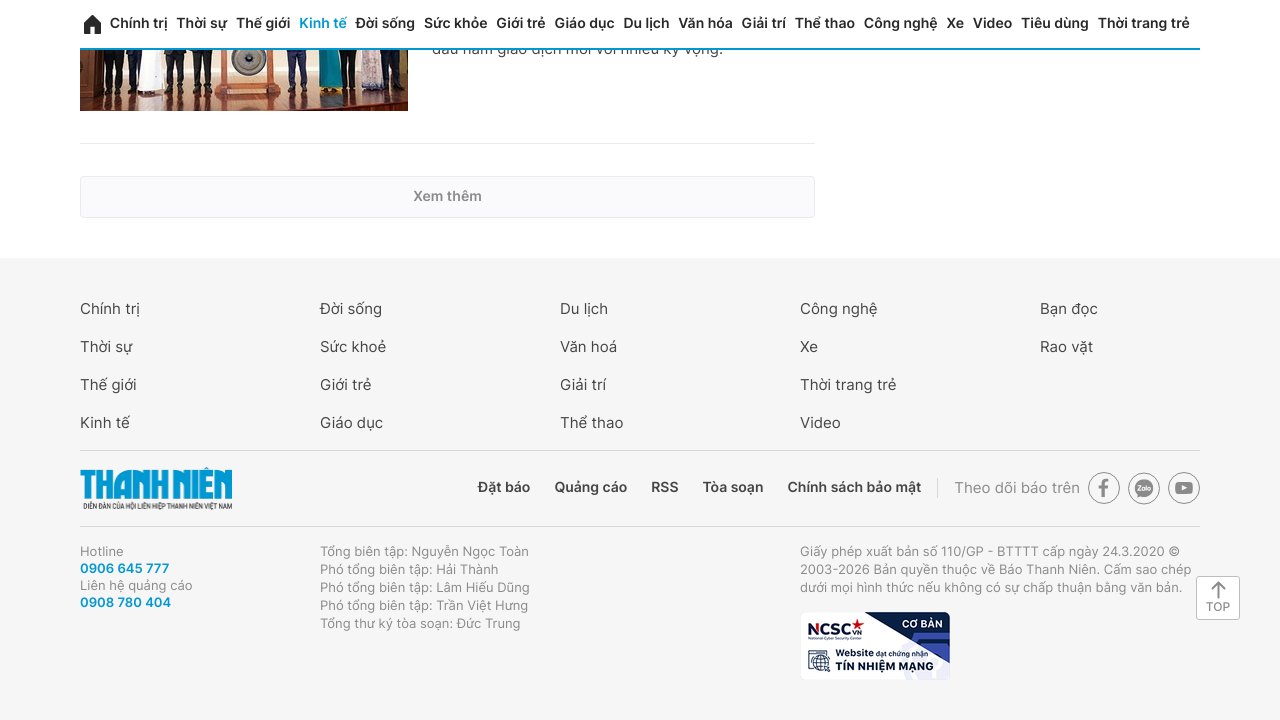

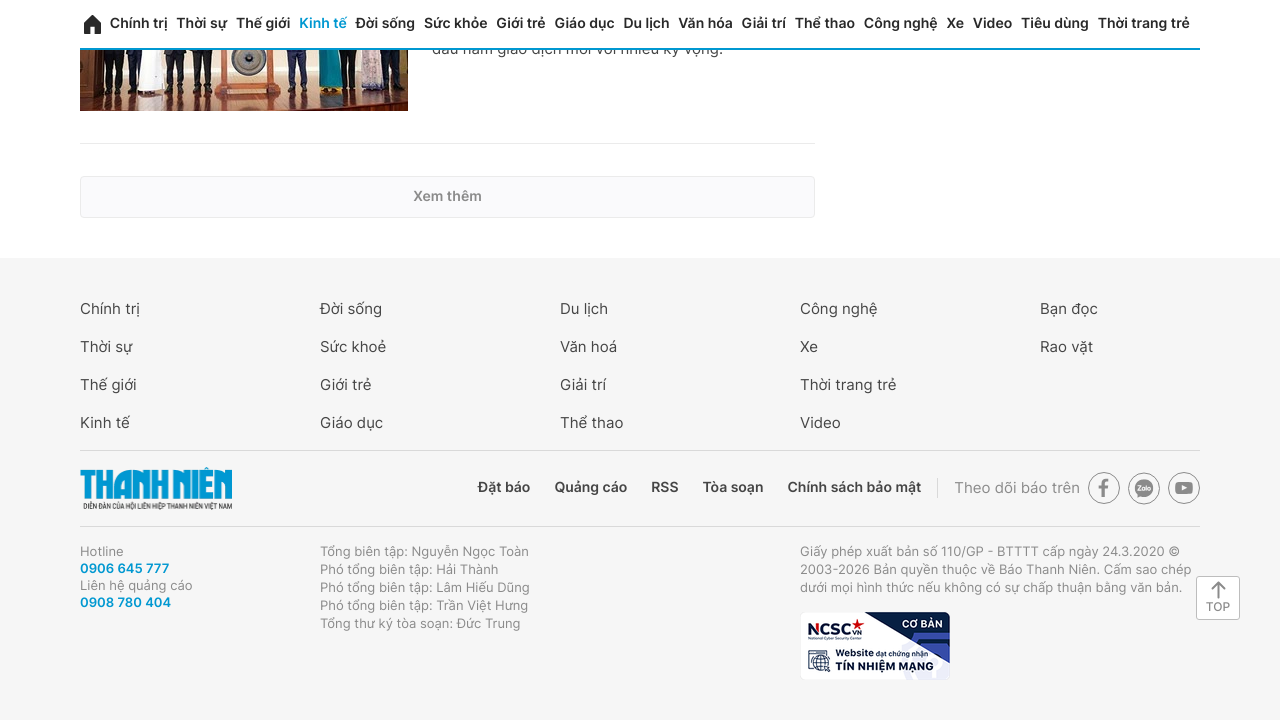